Tests that clicking the "Save" button on DotNetFiddle homepage triggers a "Log In" modal to appear, verifying the authentication requirement for saving fiddles.

Starting URL: https://dotnetfiddle.net/

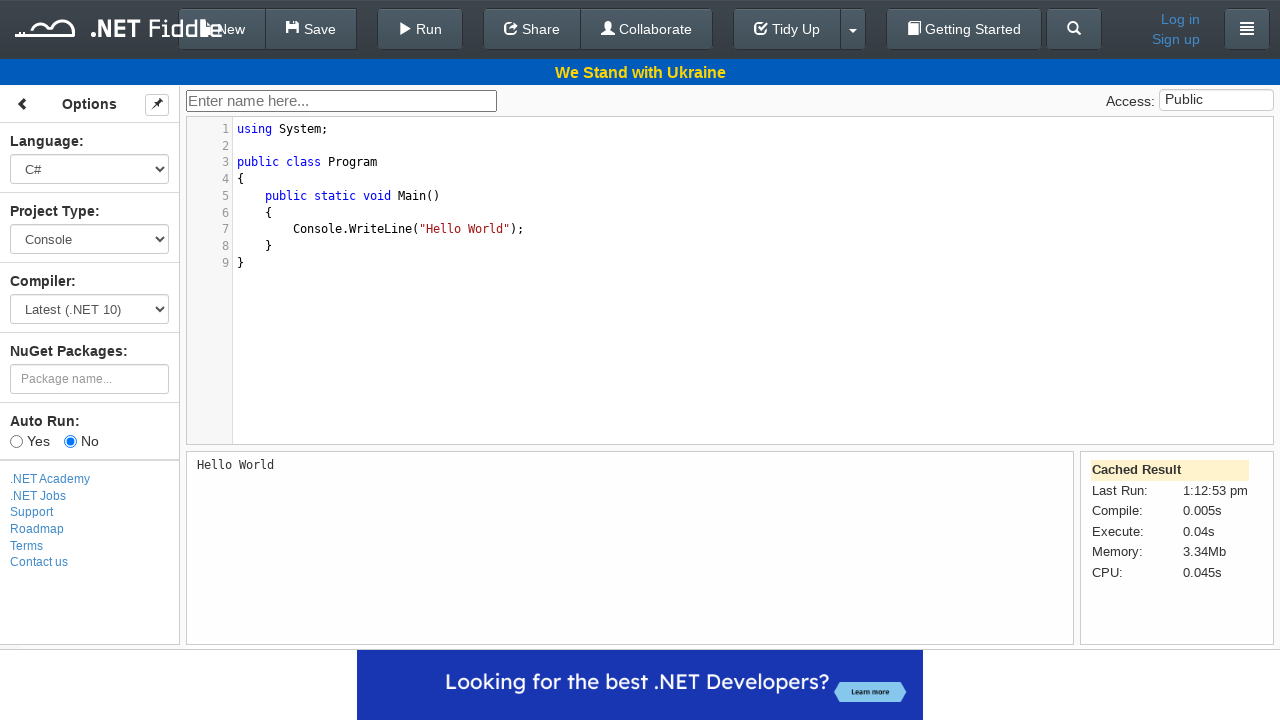

Clicked the Save button on DotNetFiddle homepage at (311, 29) on button:has-text('Save'), [title='Save'], .save-button, #save-btn
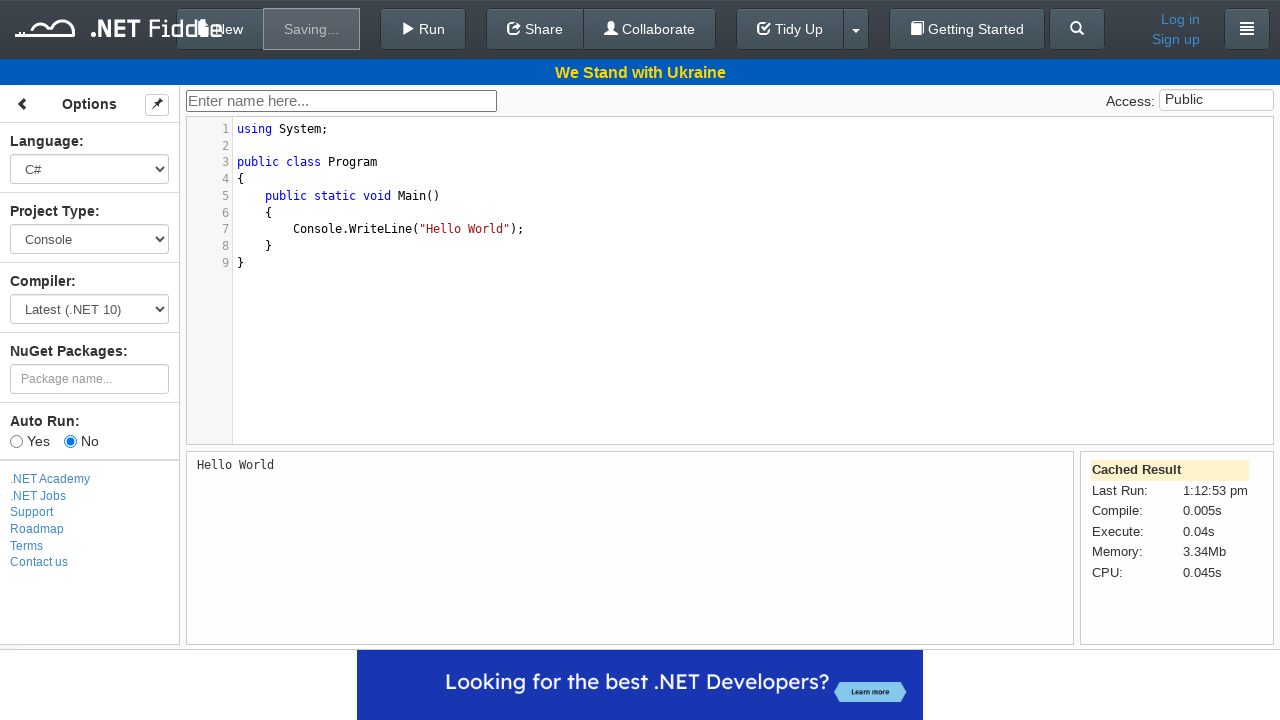

Log In modal appeared, confirming authentication requirement for saving fiddles
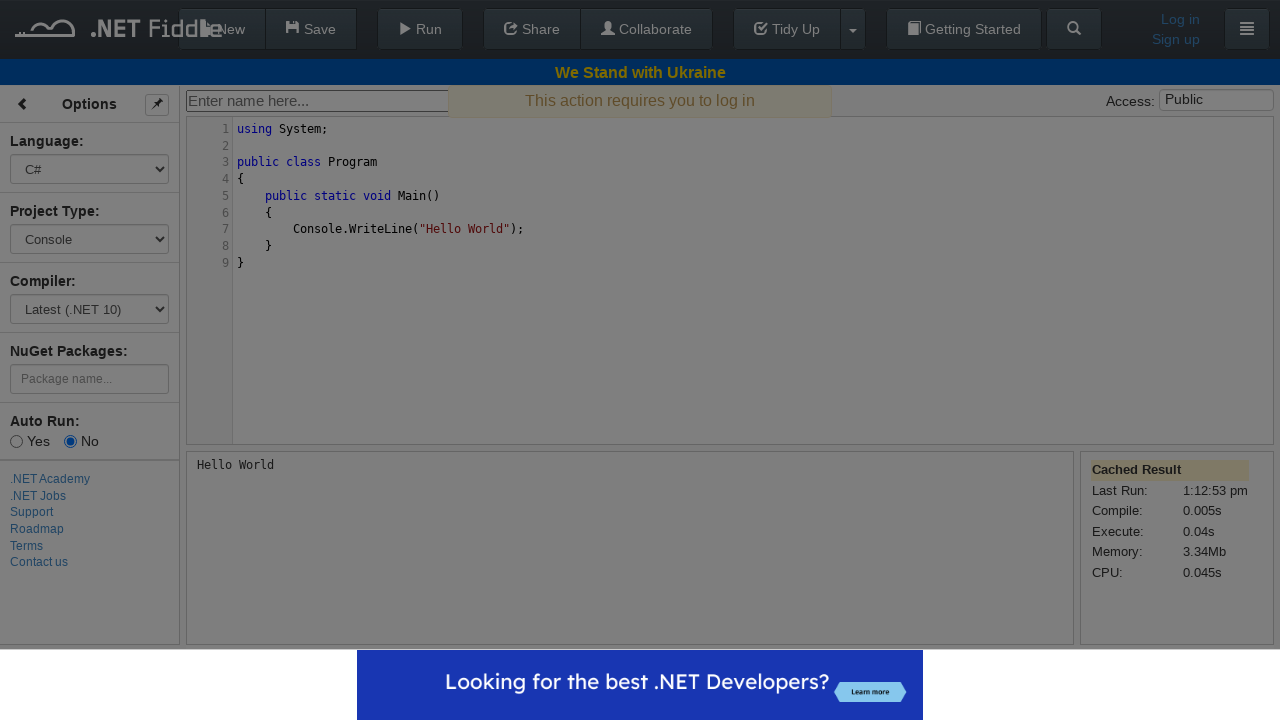

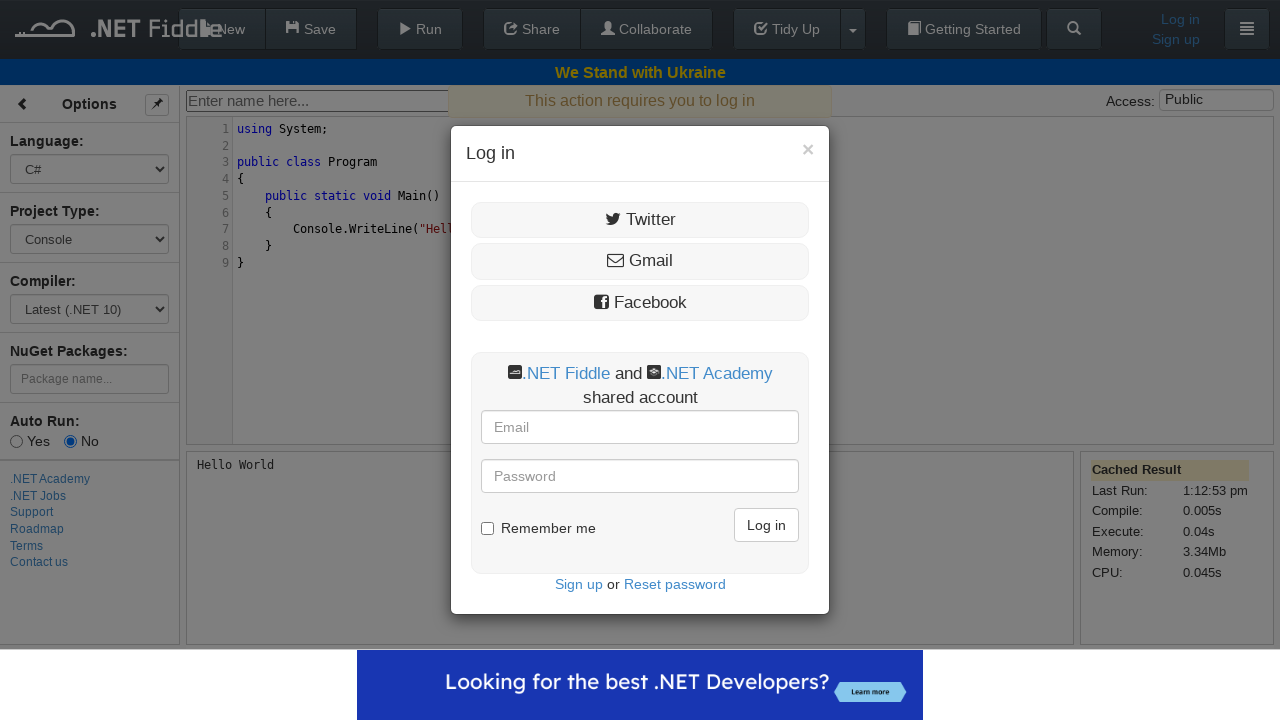